Tests a wait functionality by clicking a verify button and checking for a success message

Starting URL: http://suninjuly.github.io/wait1.html

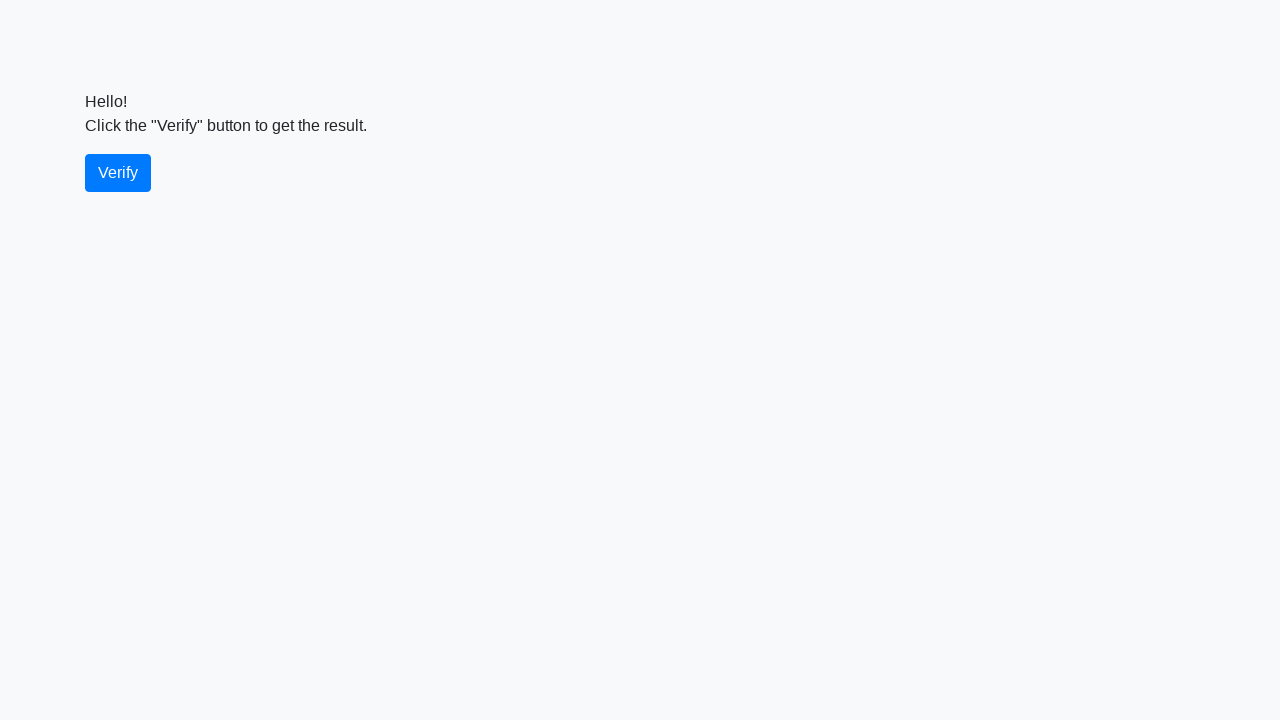

Clicked the verify button at (118, 173) on #verify
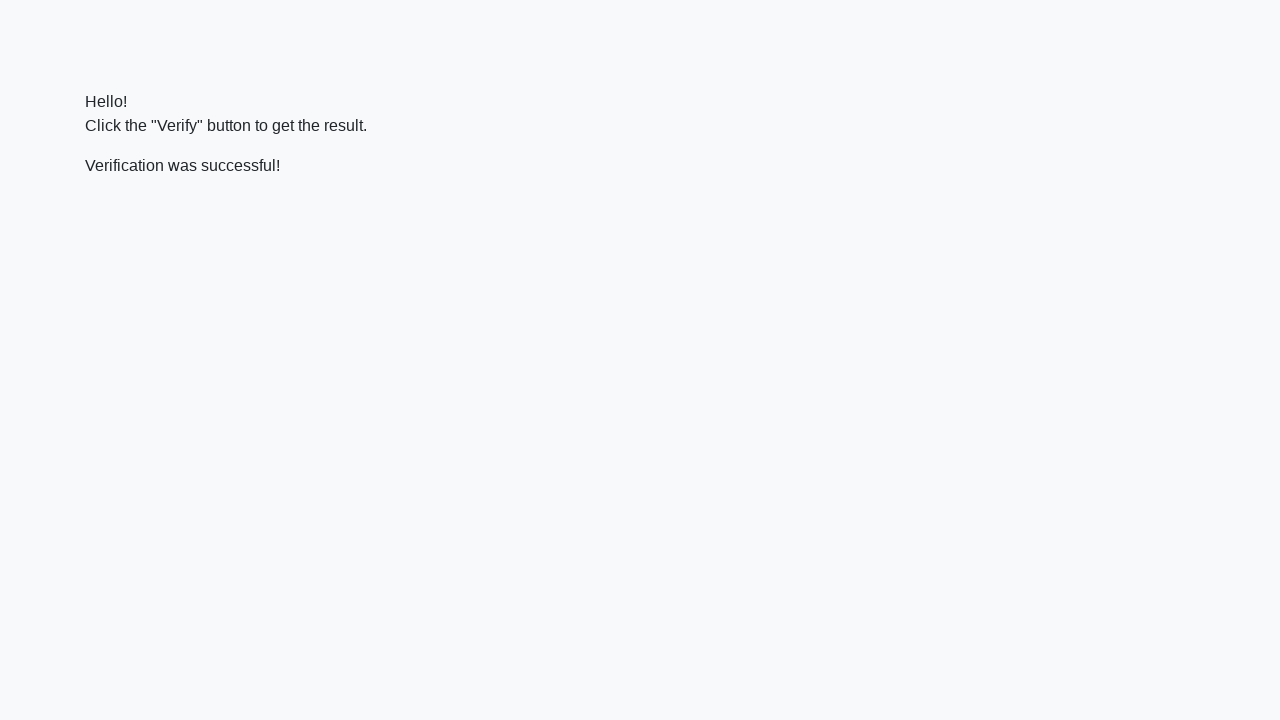

Waited for and located the success message element
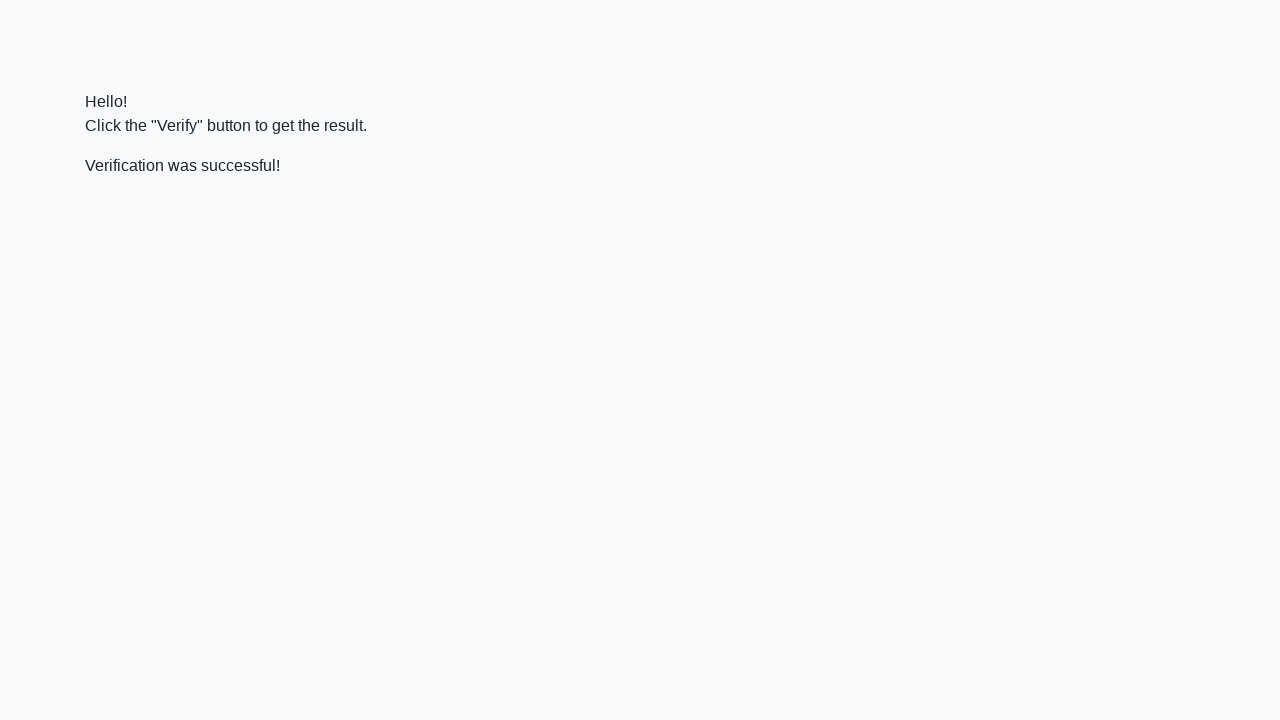

Verified that success message contains 'successful'
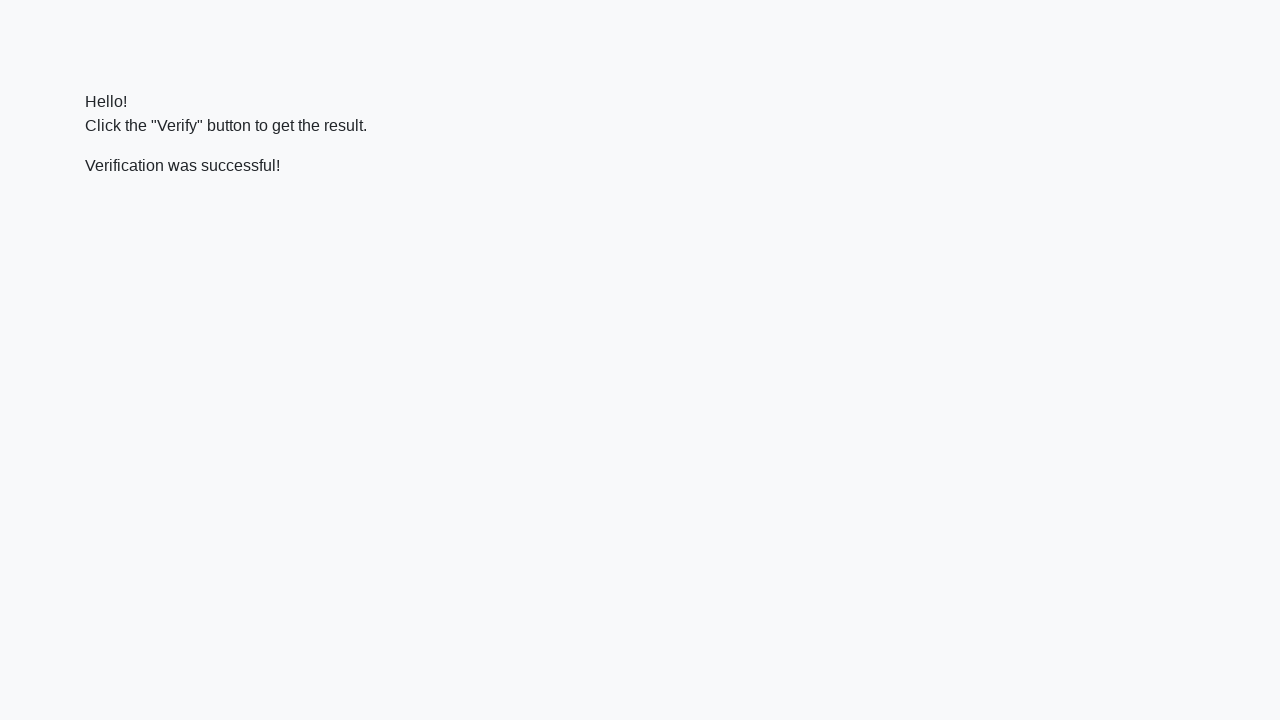

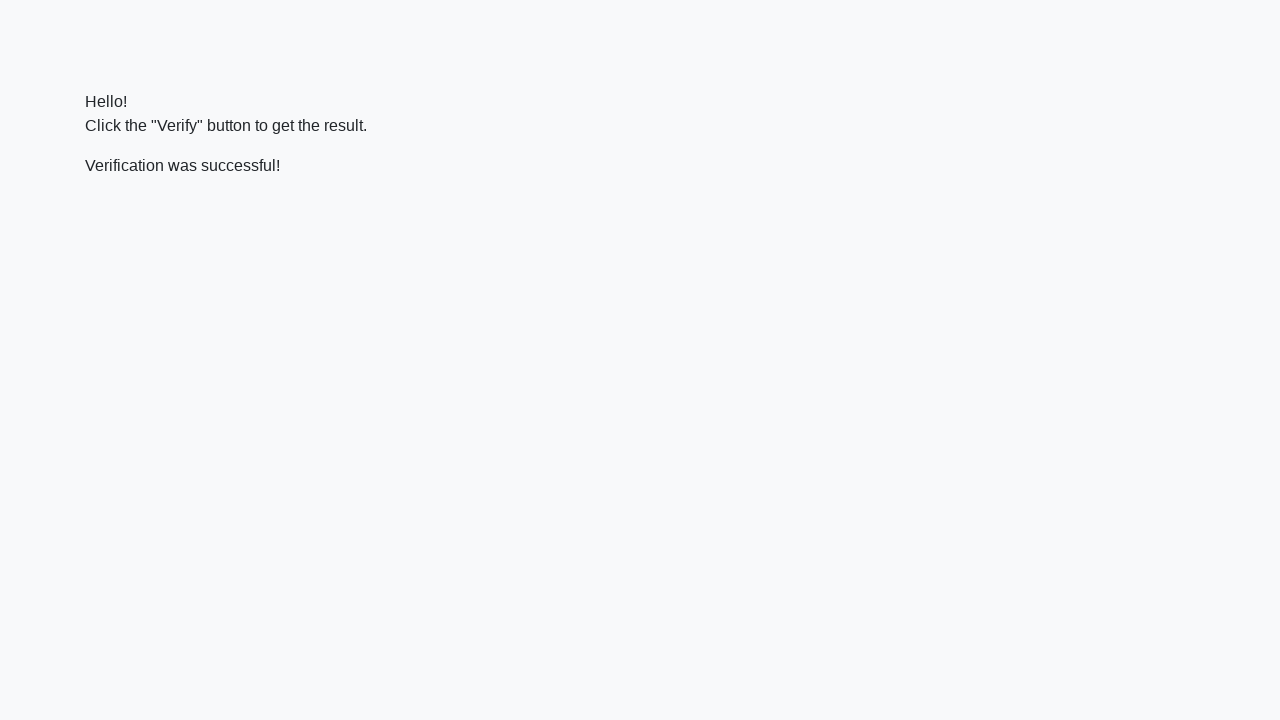